Tests checkbox interaction on a login page by checking the state of a "remember me" checkbox and conditionally clicking it if already selected

Starting URL: https://mail.rediff.com/cgi-bin/login.cgi

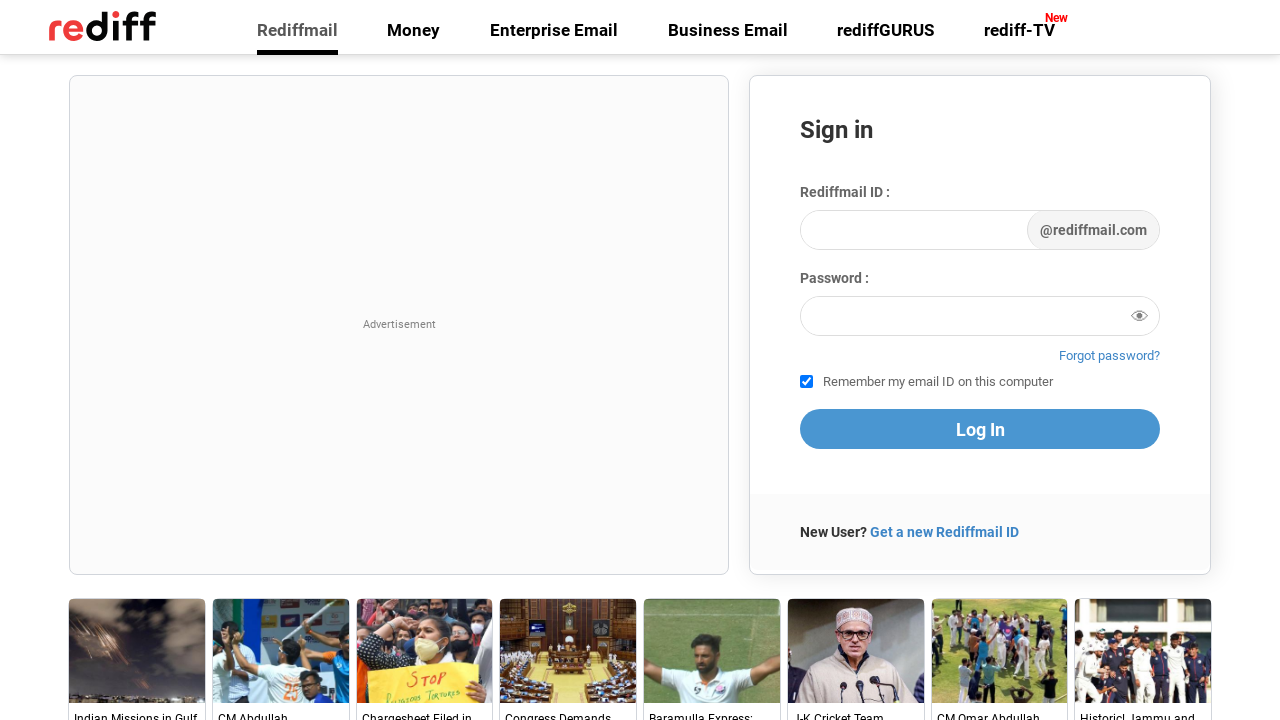

Navigated to Rediff mail login page
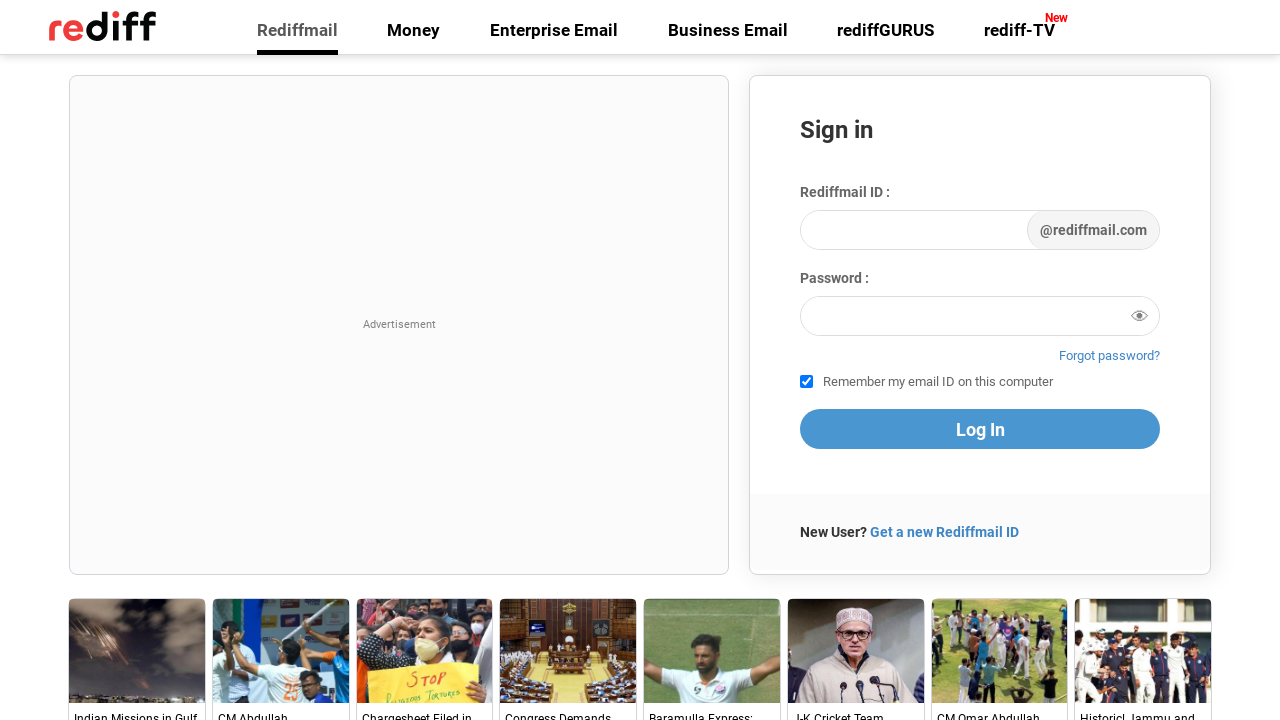

Located 'remember me' checkbox element
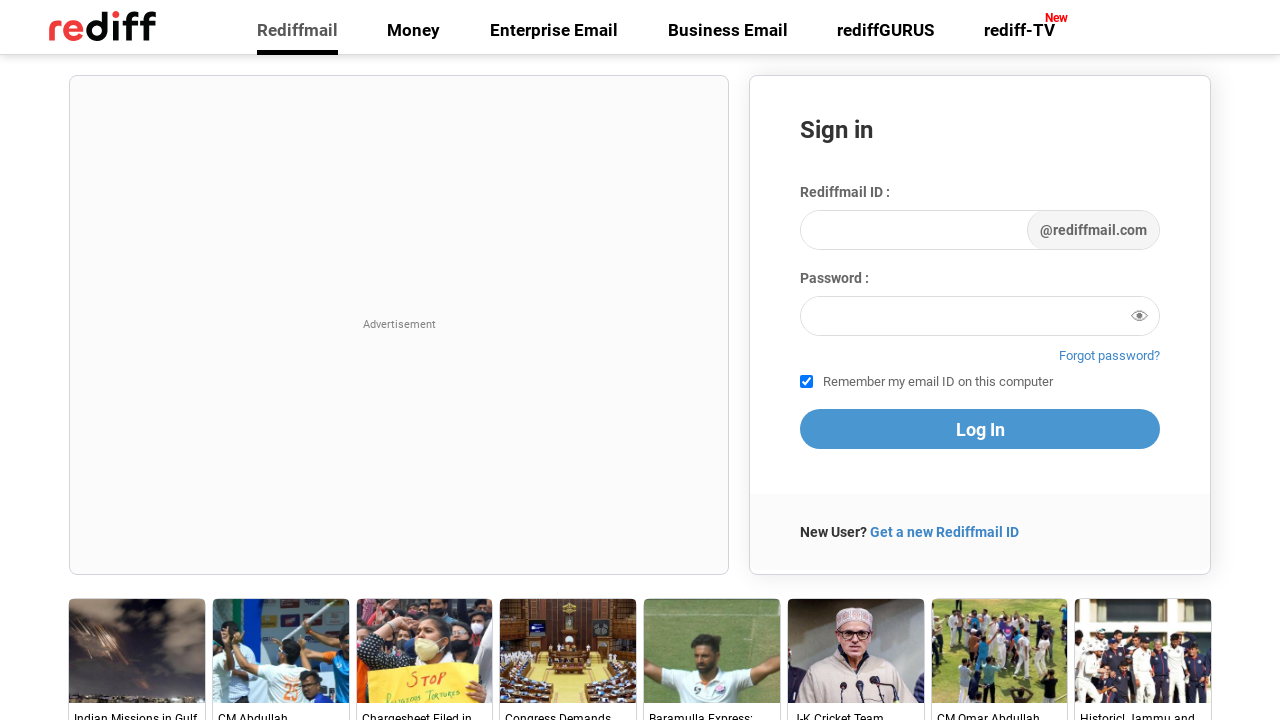

'Remember me' checkbox is now visible
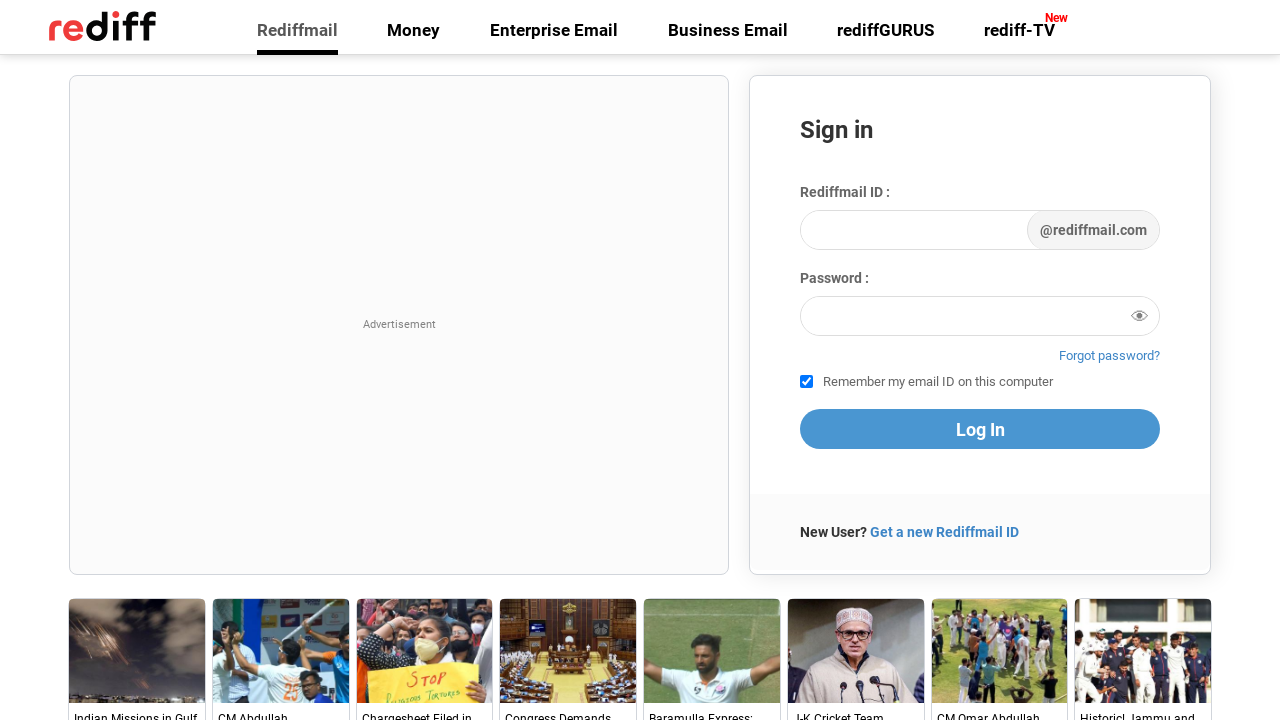

Retrieved and printed initial checkbox 'checked' attribute
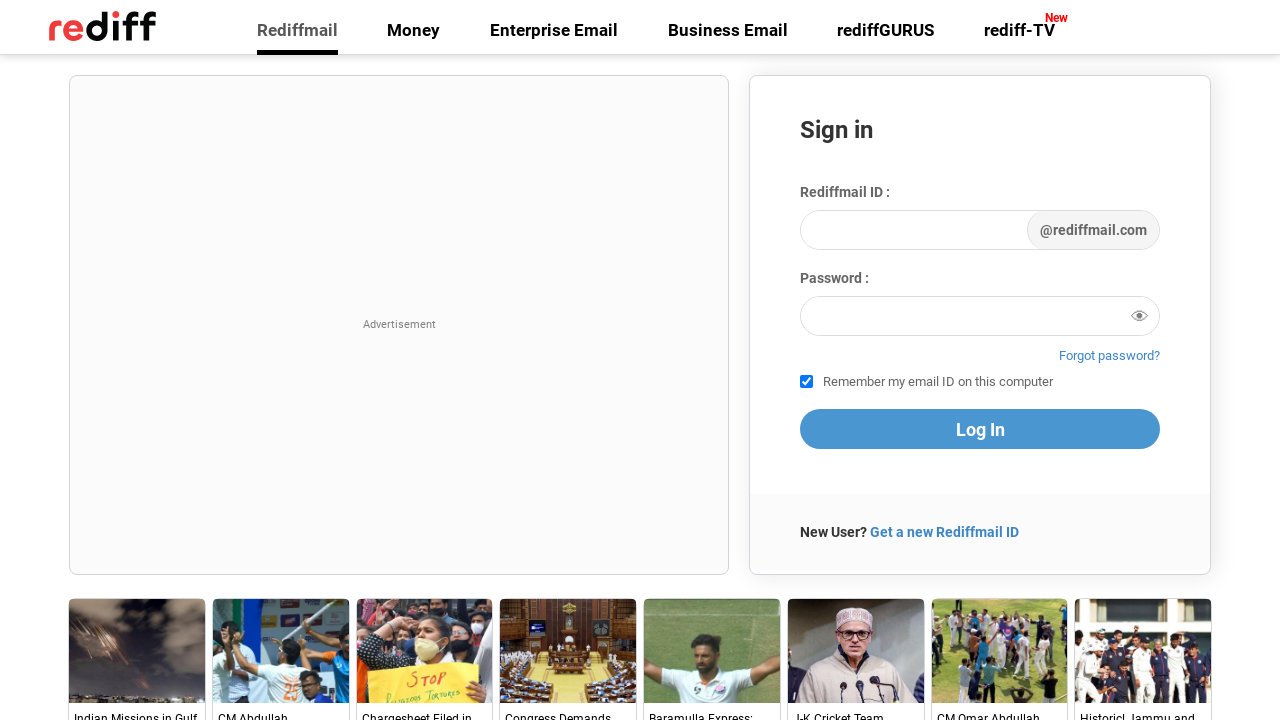

Checkbox was already checked, clicked to deselect it at (806, 382) on #remember
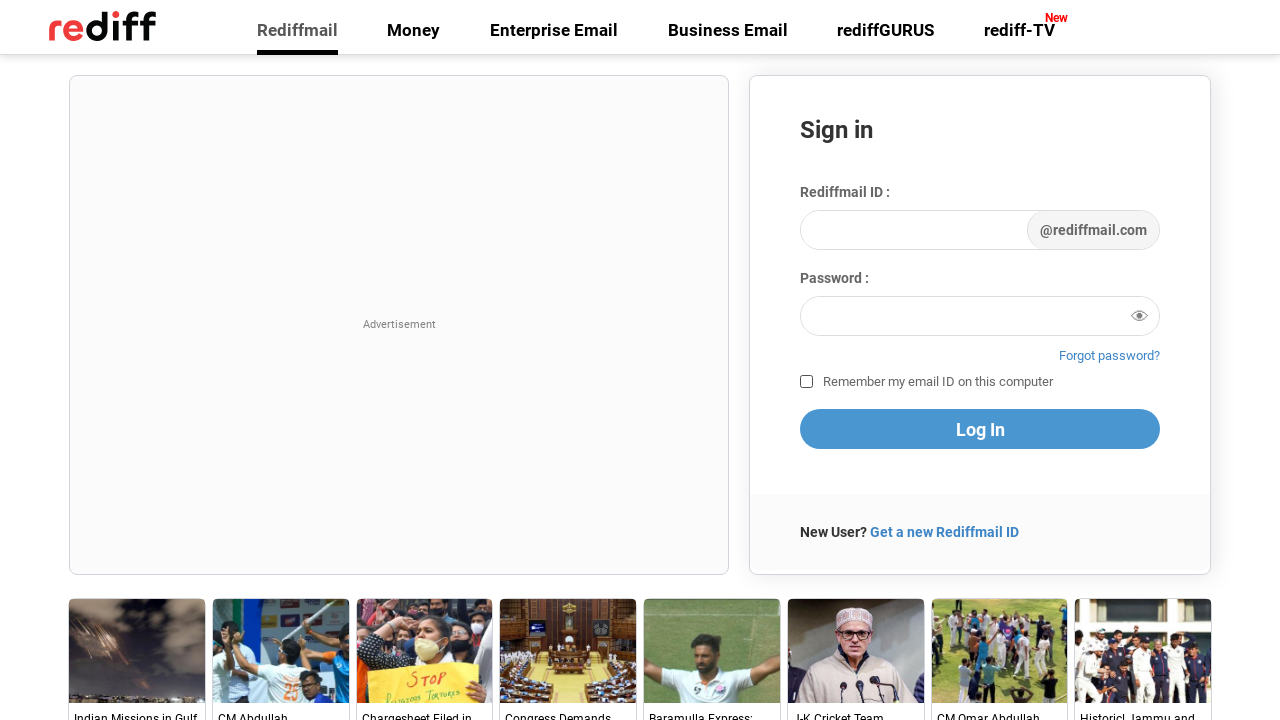

Retrieved and printed checkbox 'checked' attribute after deselection
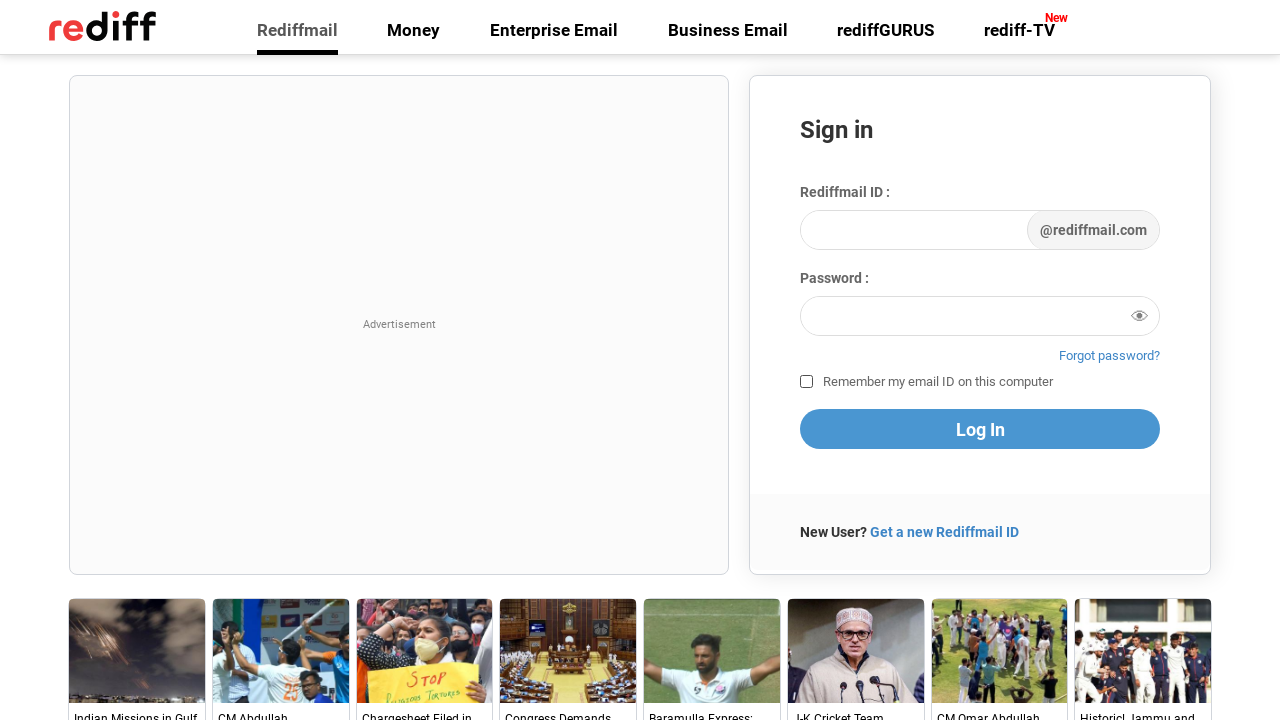

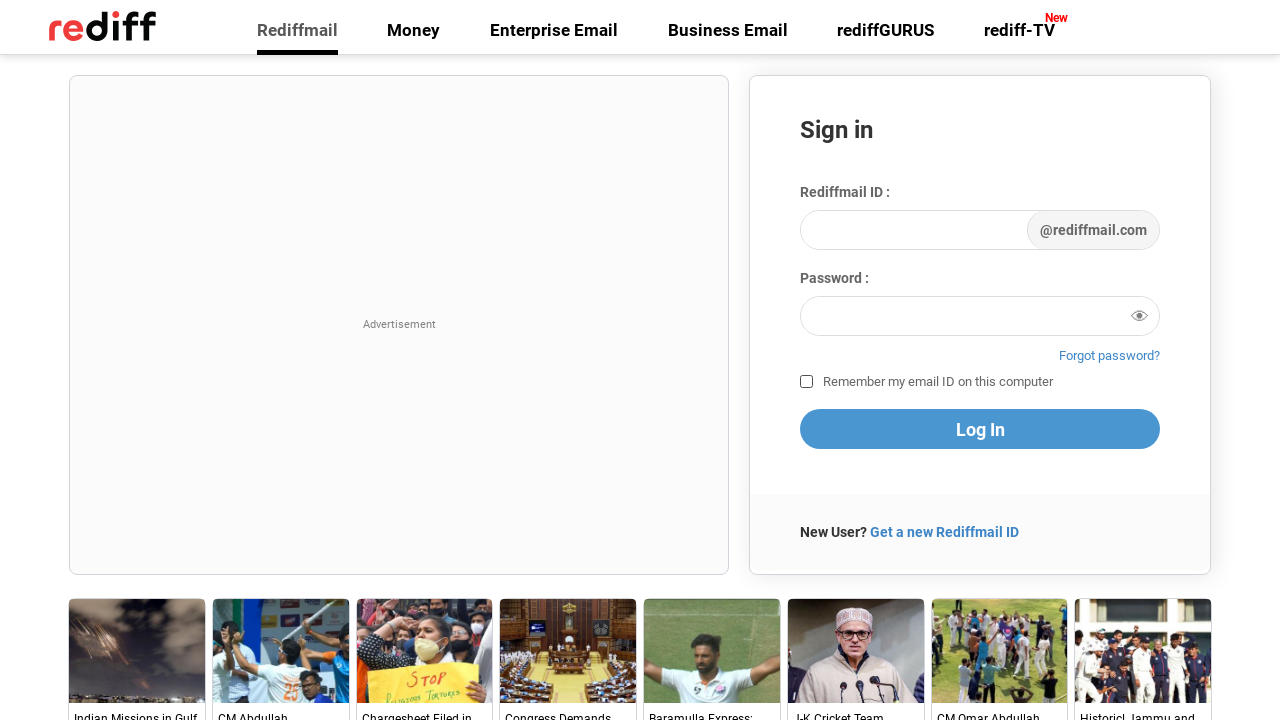